Tests nested frames by navigating through different frame structures

Starting URL: https://the-internet.herokuapp.com/

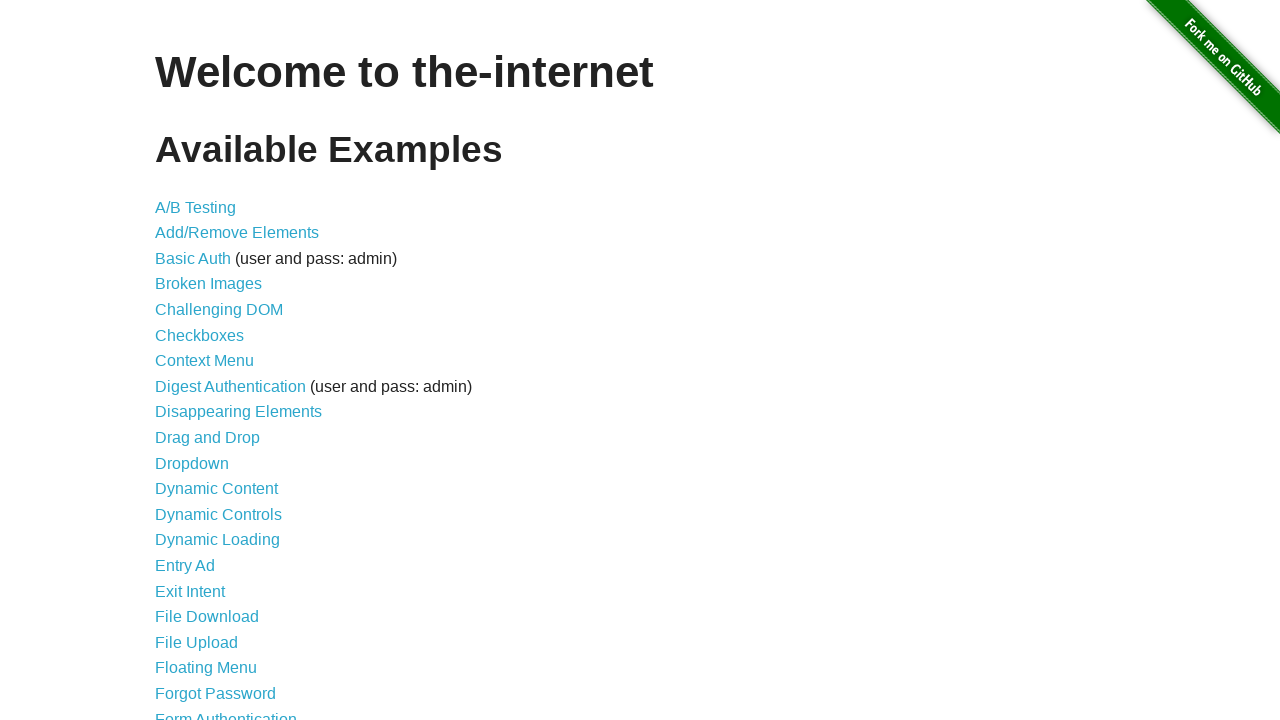

Clicked on 'Nested Frames' link to navigate to nested frames test page at (210, 395) on text='Nested Frames'
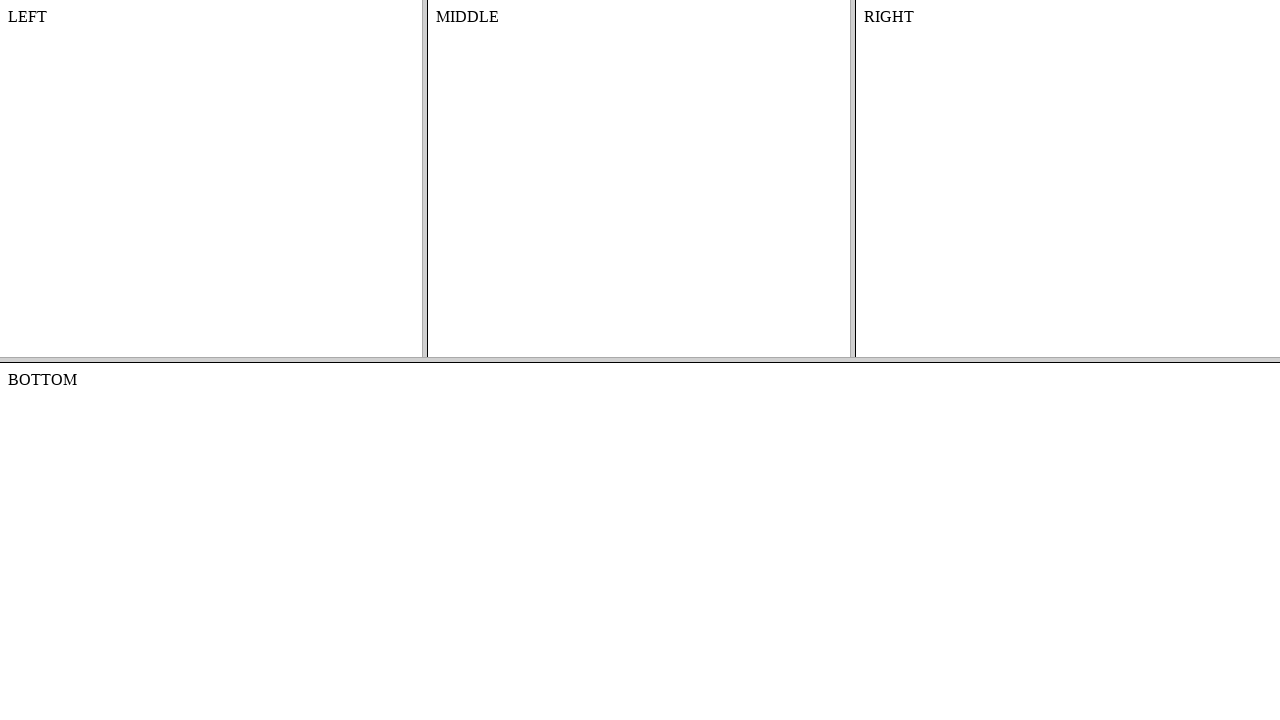

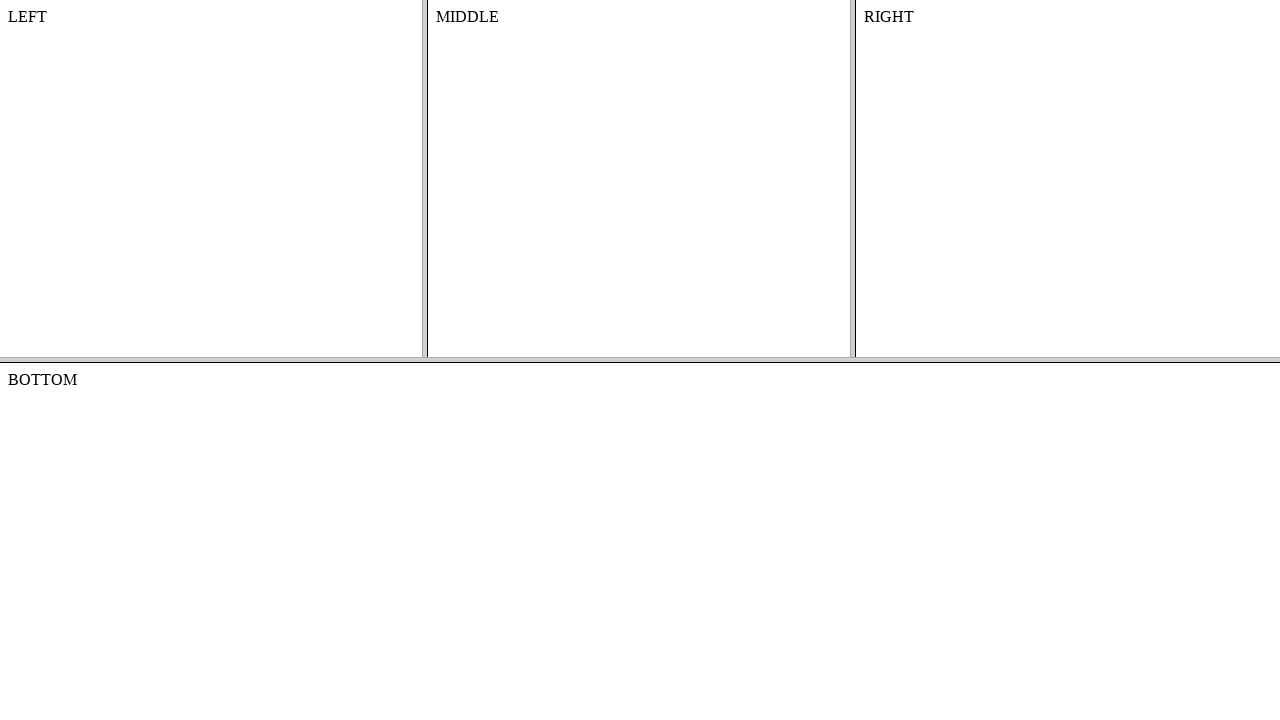